Tests slider interaction by dragging to set a specific investment amount value

Starting URL: https://groww.in/calculators/sip-calculator

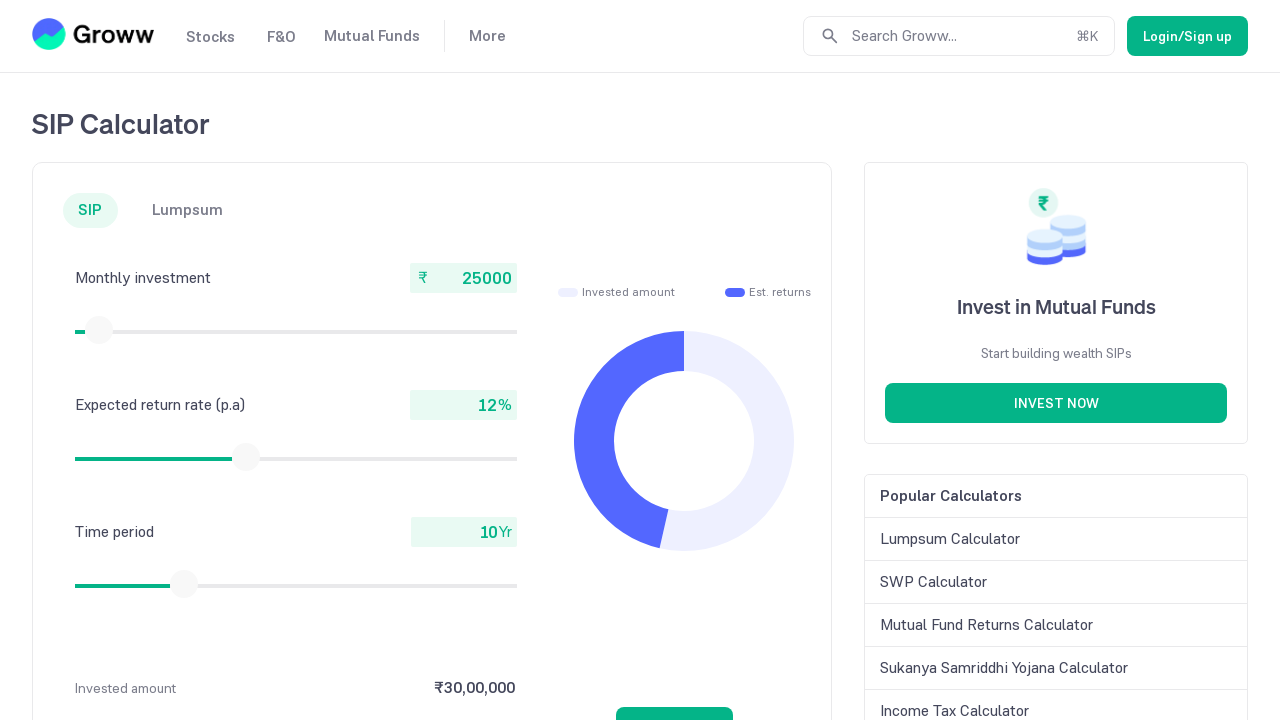

Located slider element for monthly investment
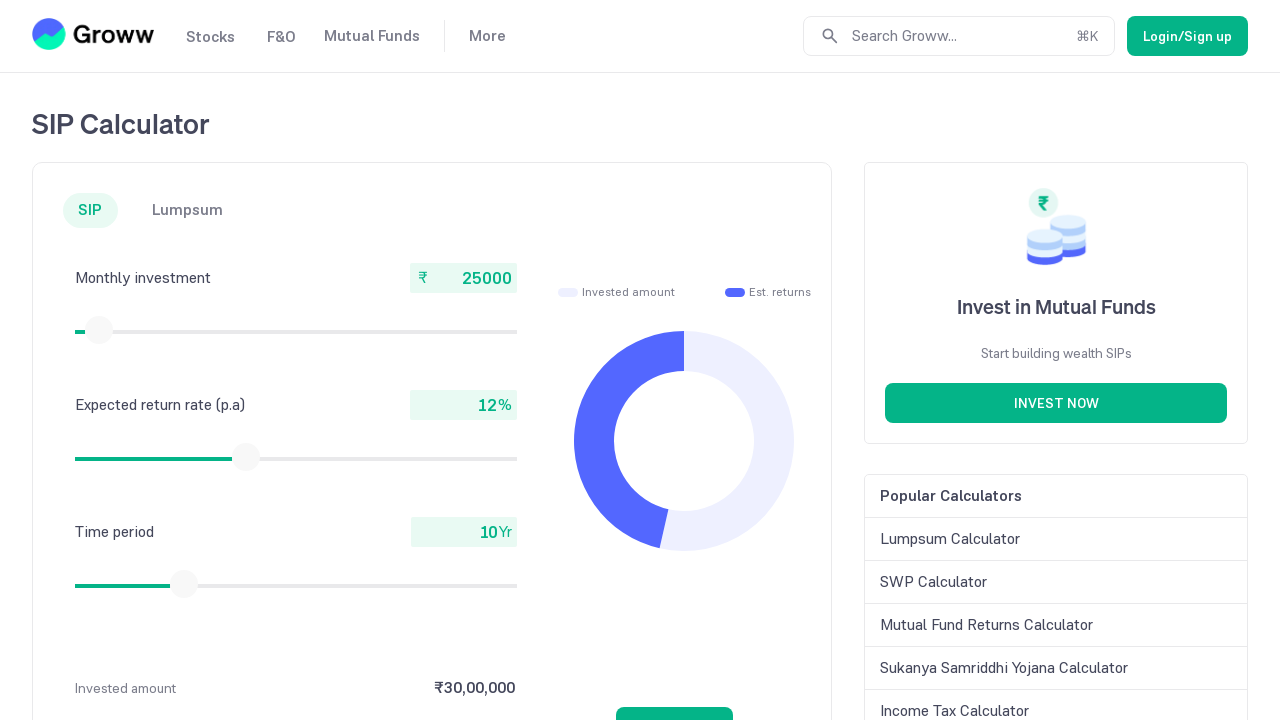

Located monthly investment amount input field
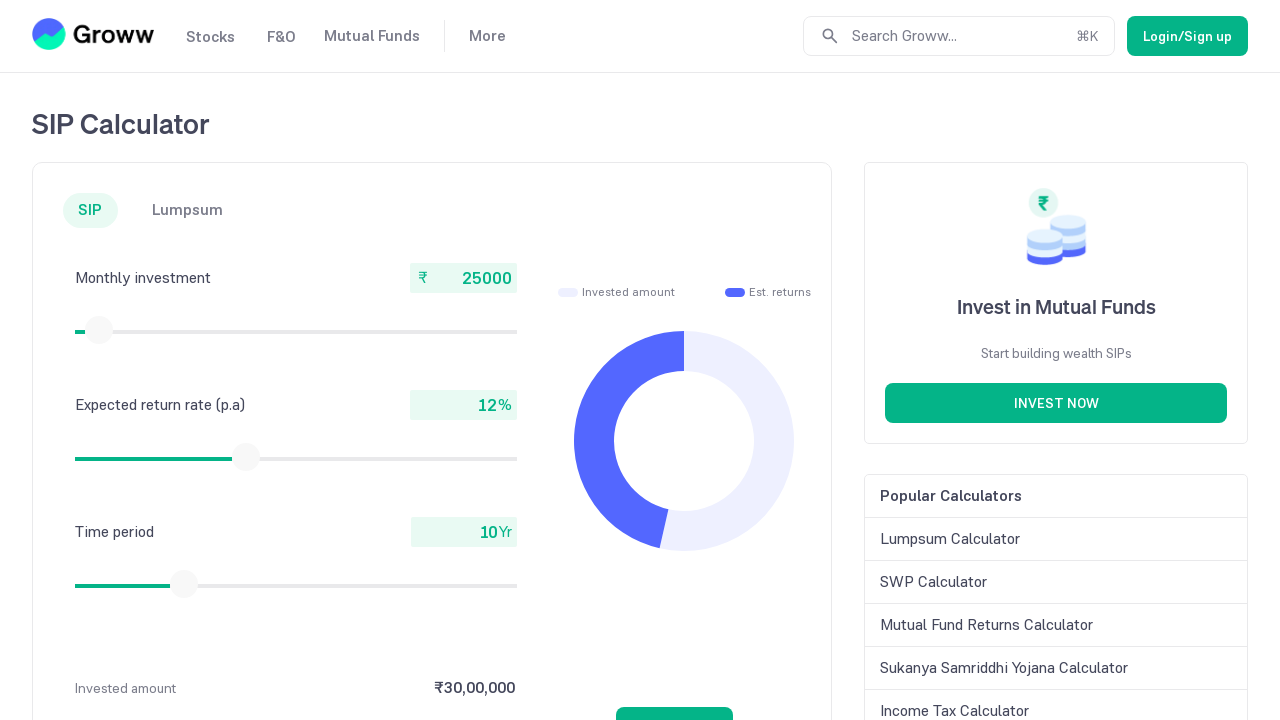

Retrieved slider bounding box coordinates
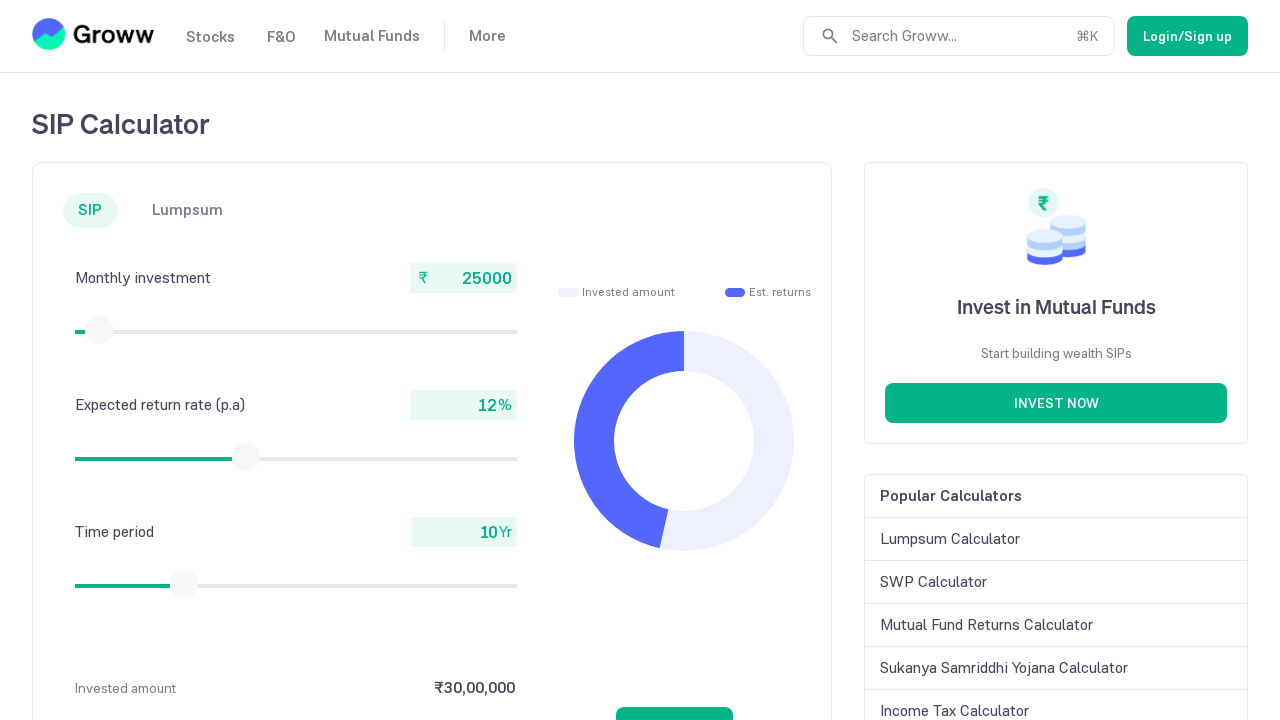

Moved mouse to slider center position at (99, 330)
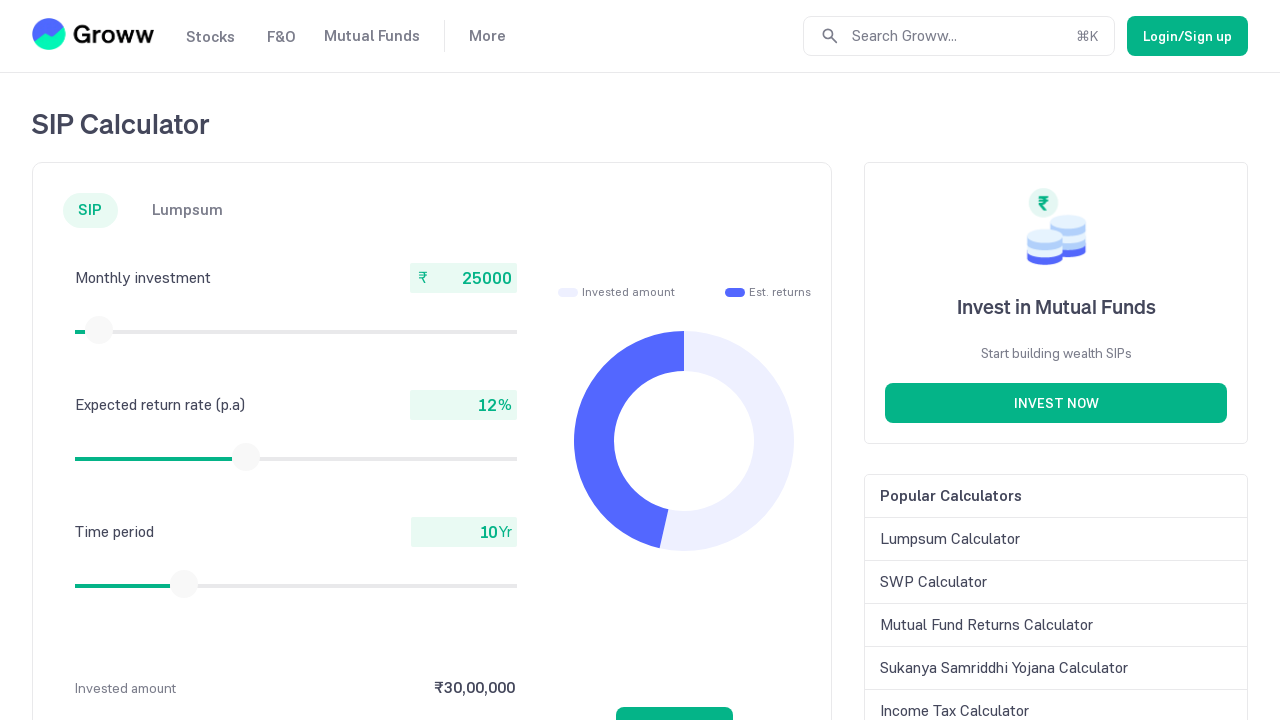

Pressed mouse button down on slider at (99, 330)
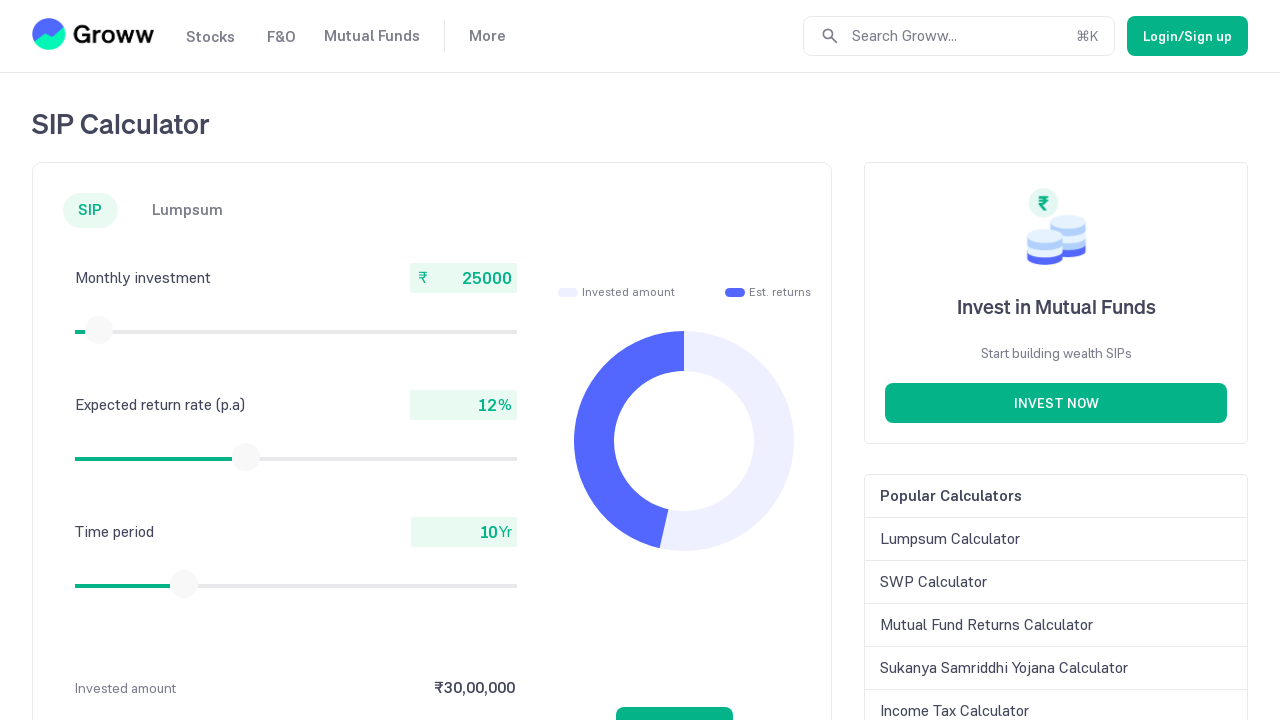

Dragged slider to the right to increase investment amount at (101, 330)
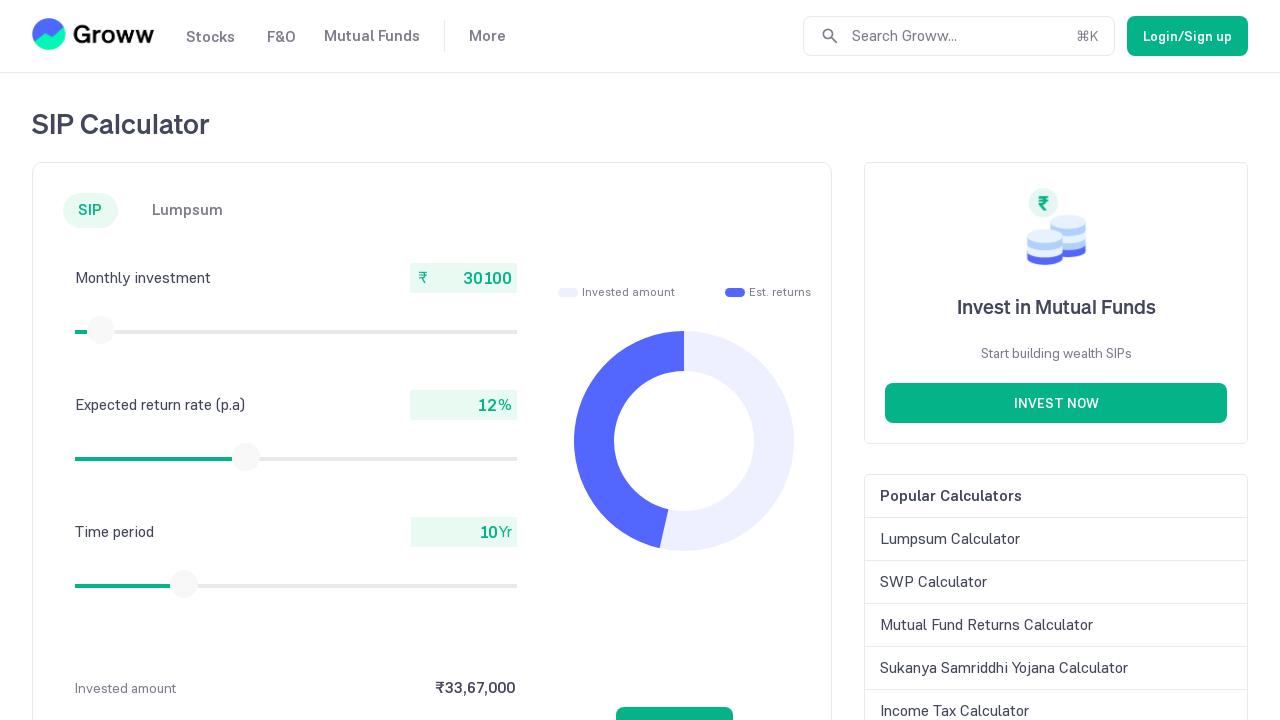

Released mouse button after dragging slider at (101, 330)
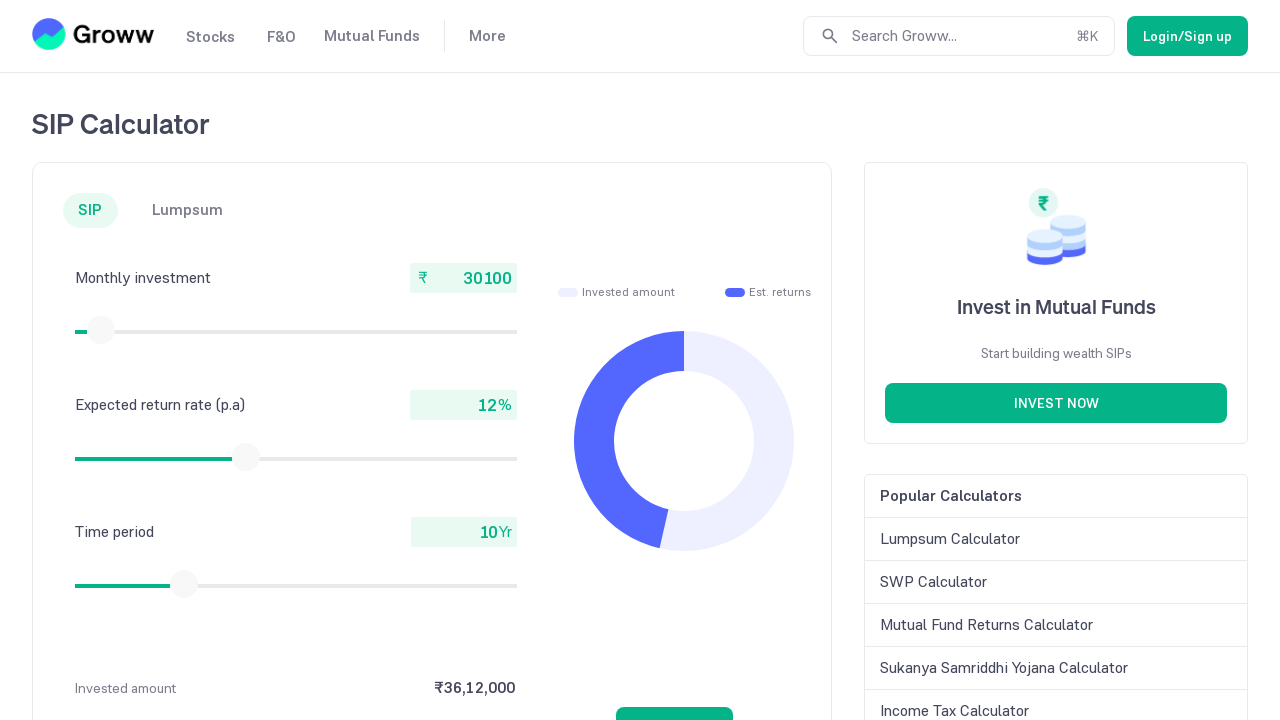

Retrieved current investment amount: 30100
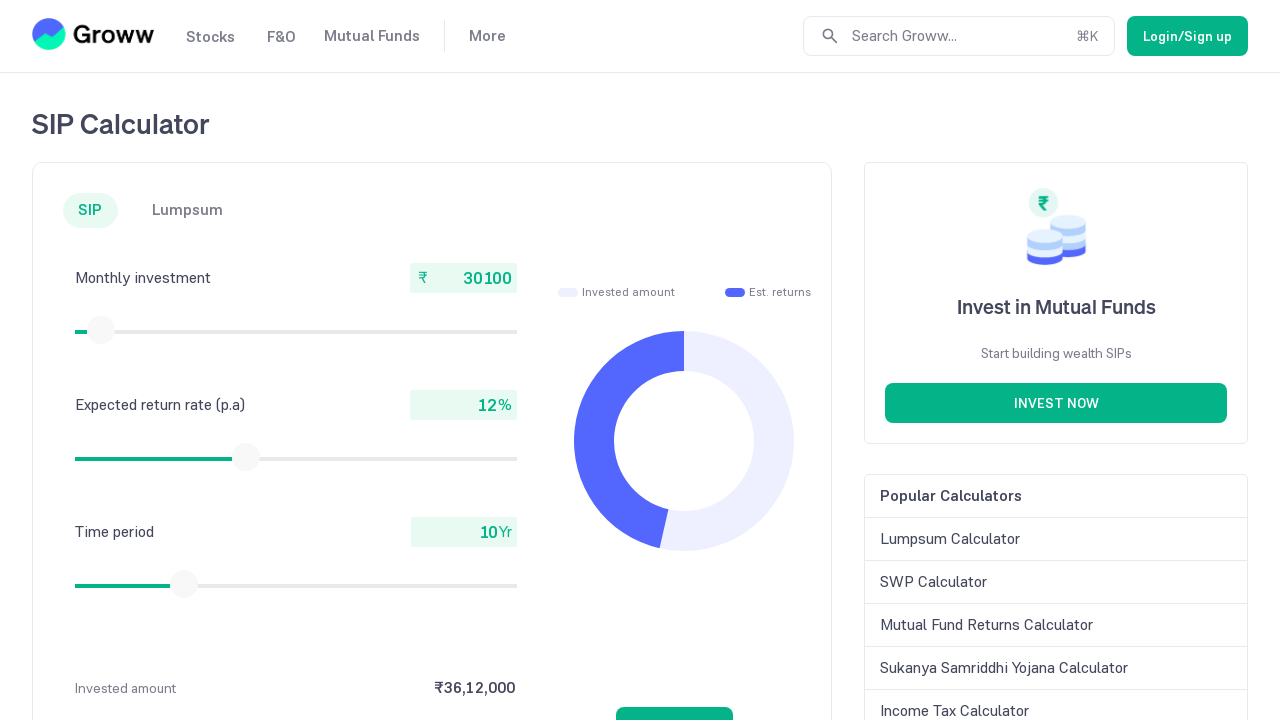

Retrieved slider bounding box coordinates
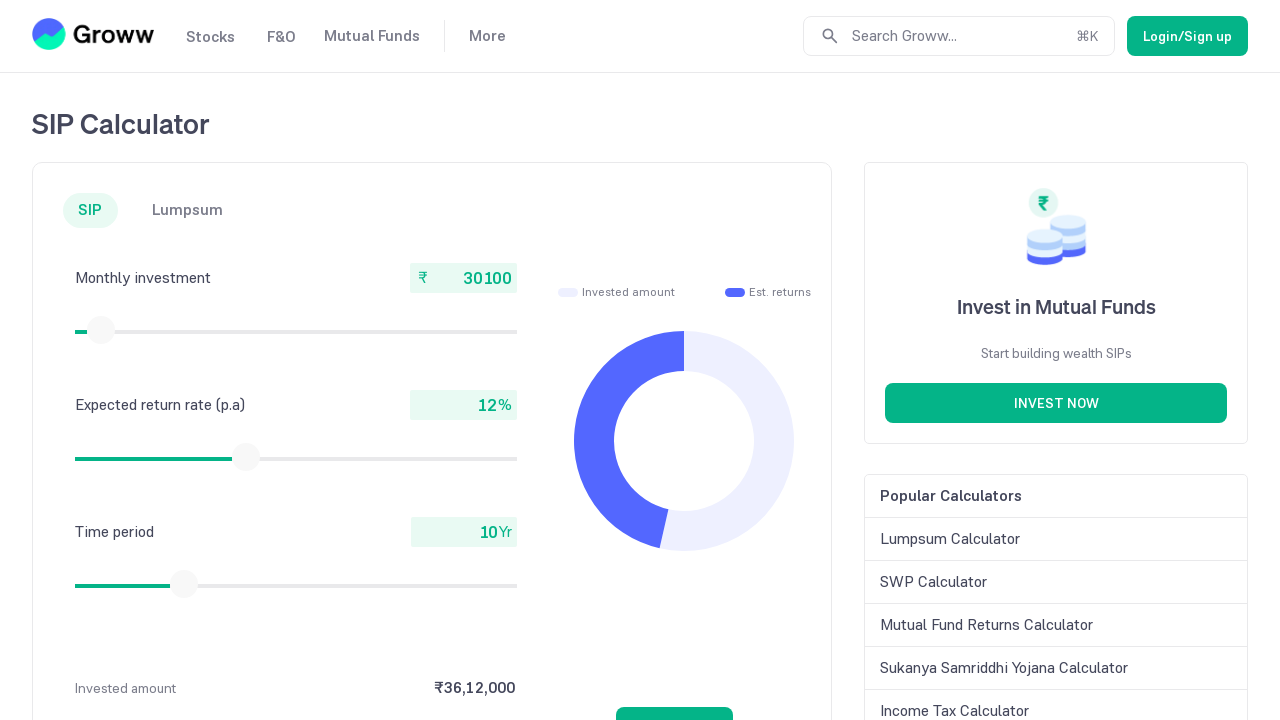

Moved mouse to slider center position at (101, 330)
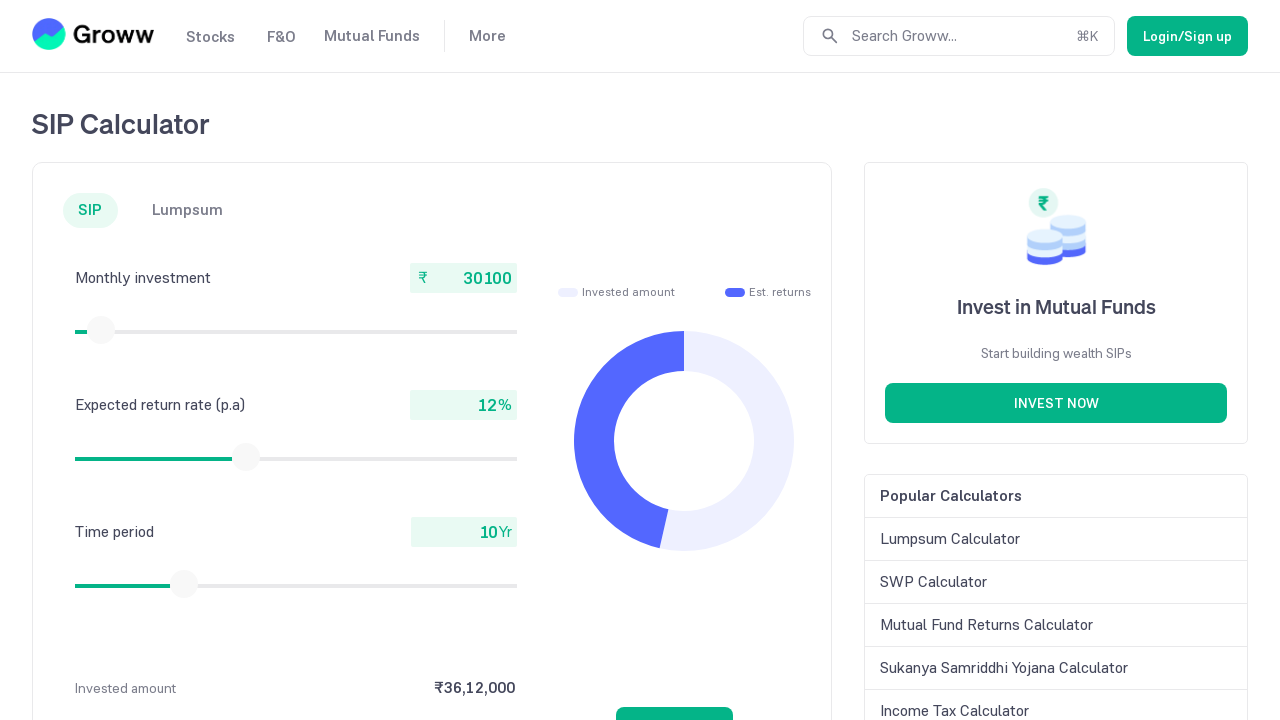

Pressed mouse button down on slider at (101, 330)
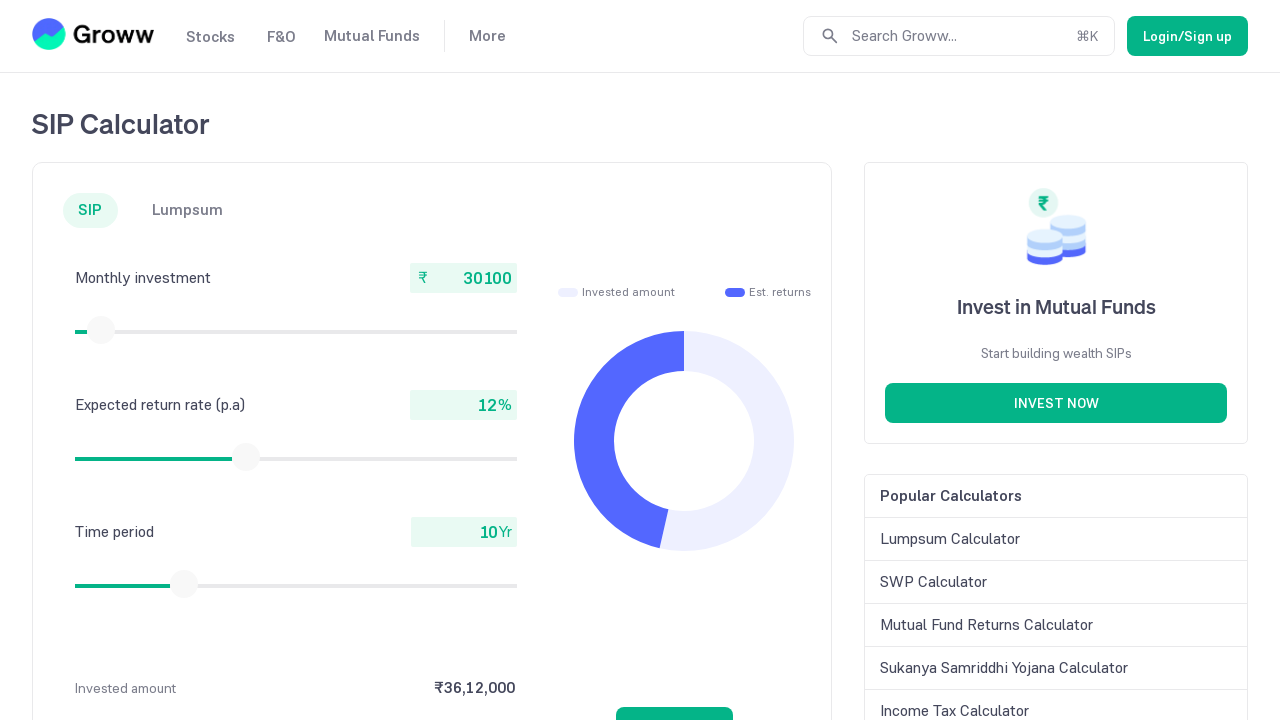

Dragged slider to the right to increase investment amount at (103, 330)
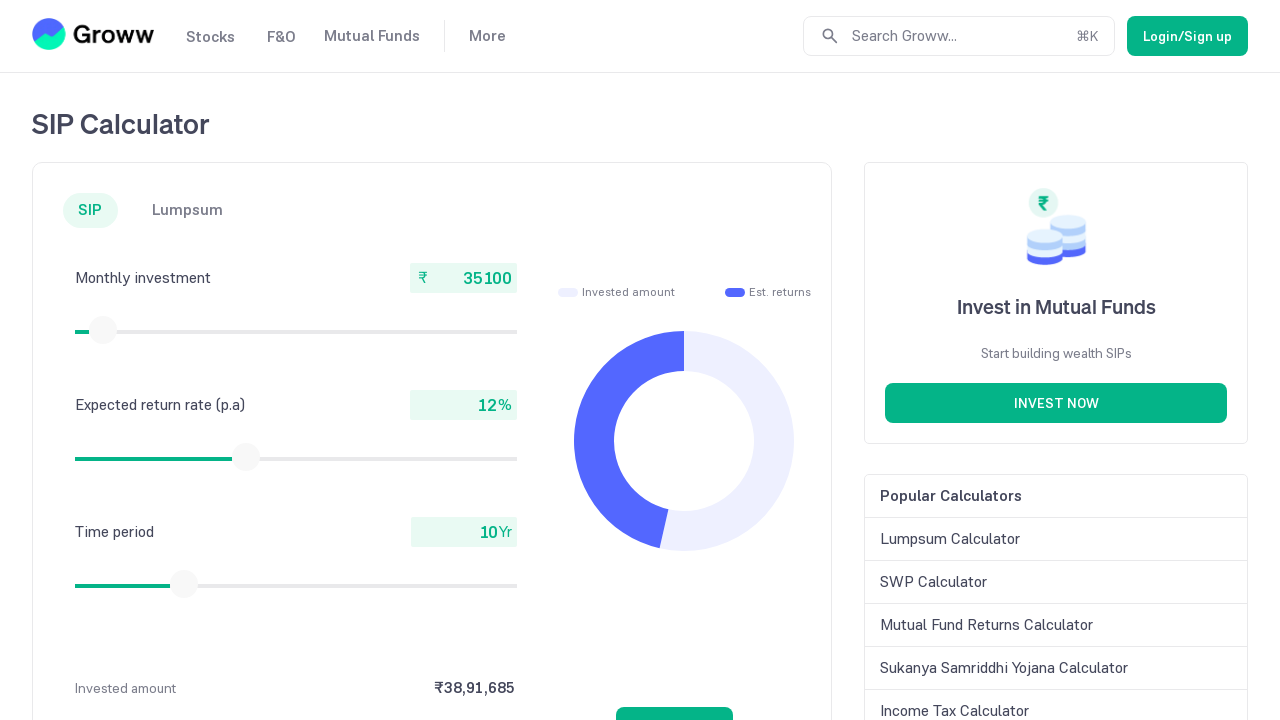

Released mouse button after dragging slider at (103, 330)
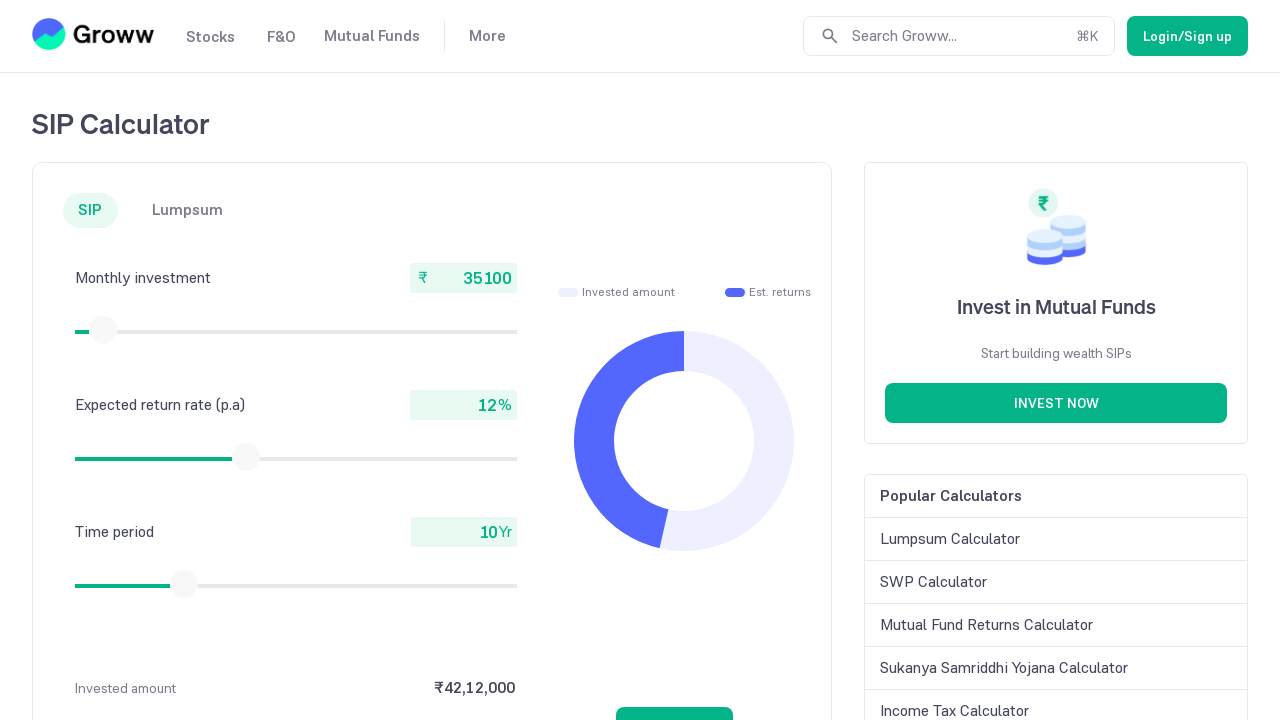

Retrieved current investment amount: 35100
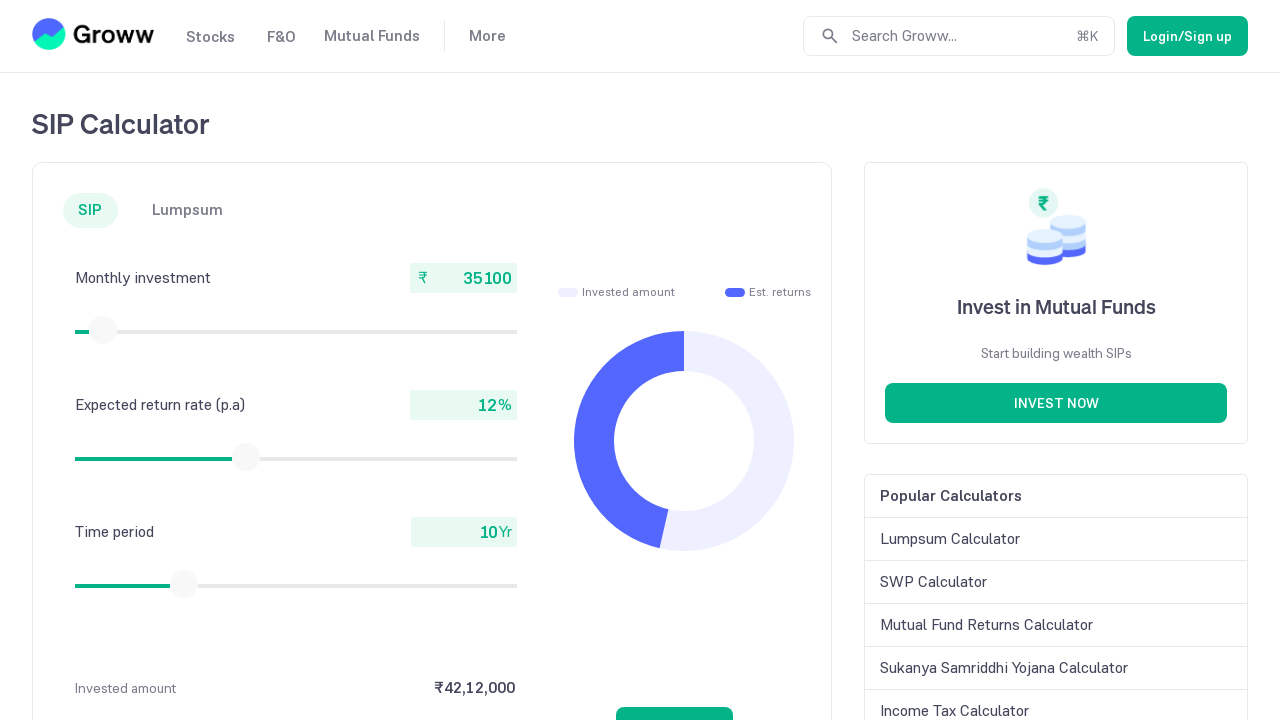

Retrieved slider bounding box coordinates
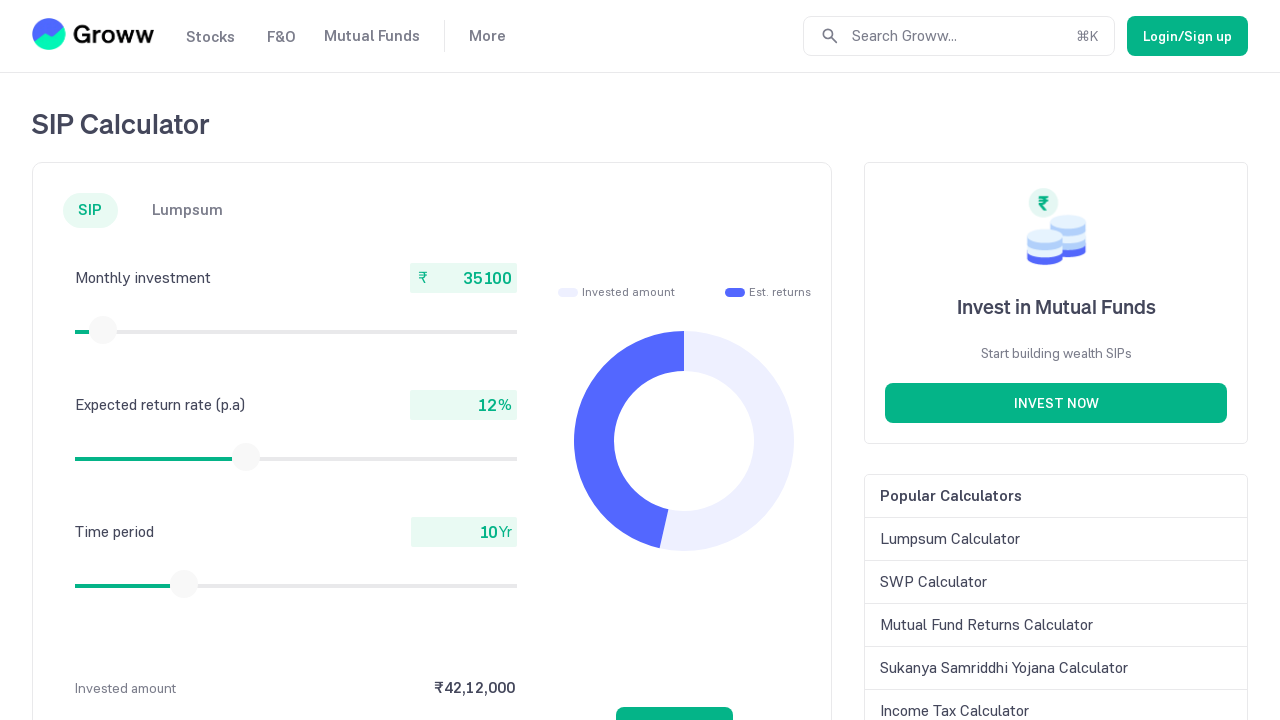

Moved mouse to slider center position at (103, 330)
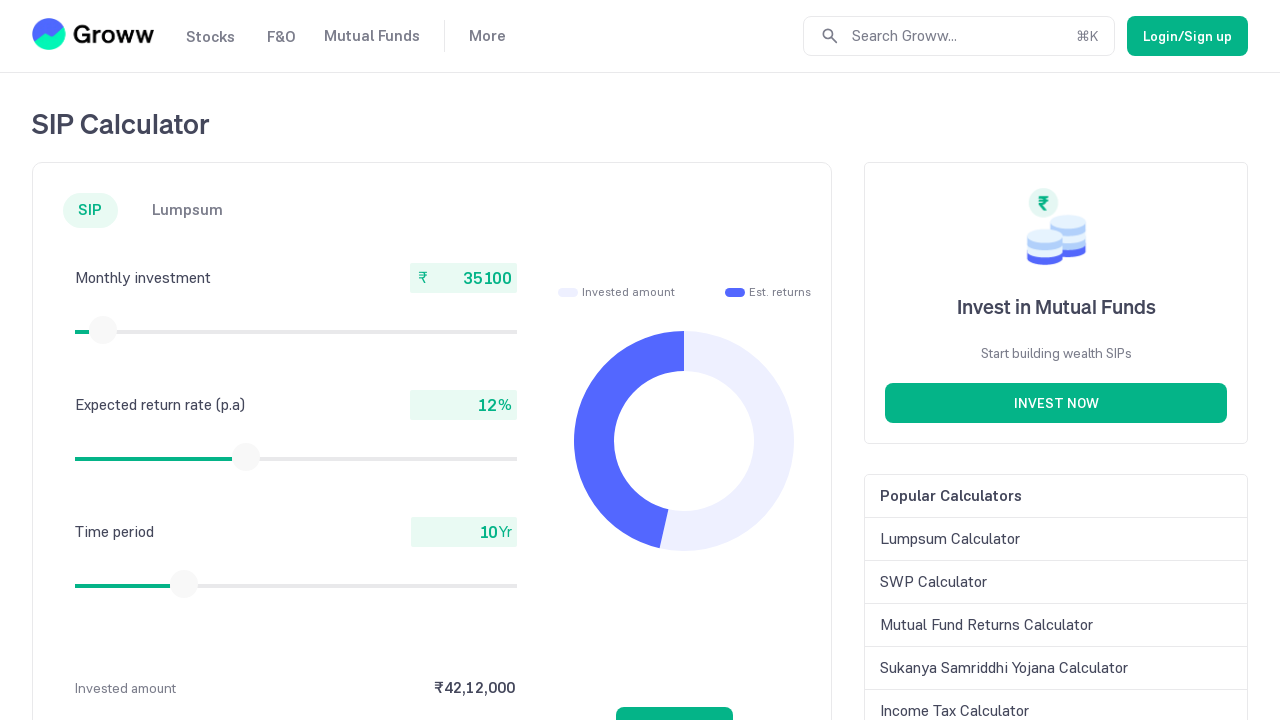

Pressed mouse button down on slider at (103, 330)
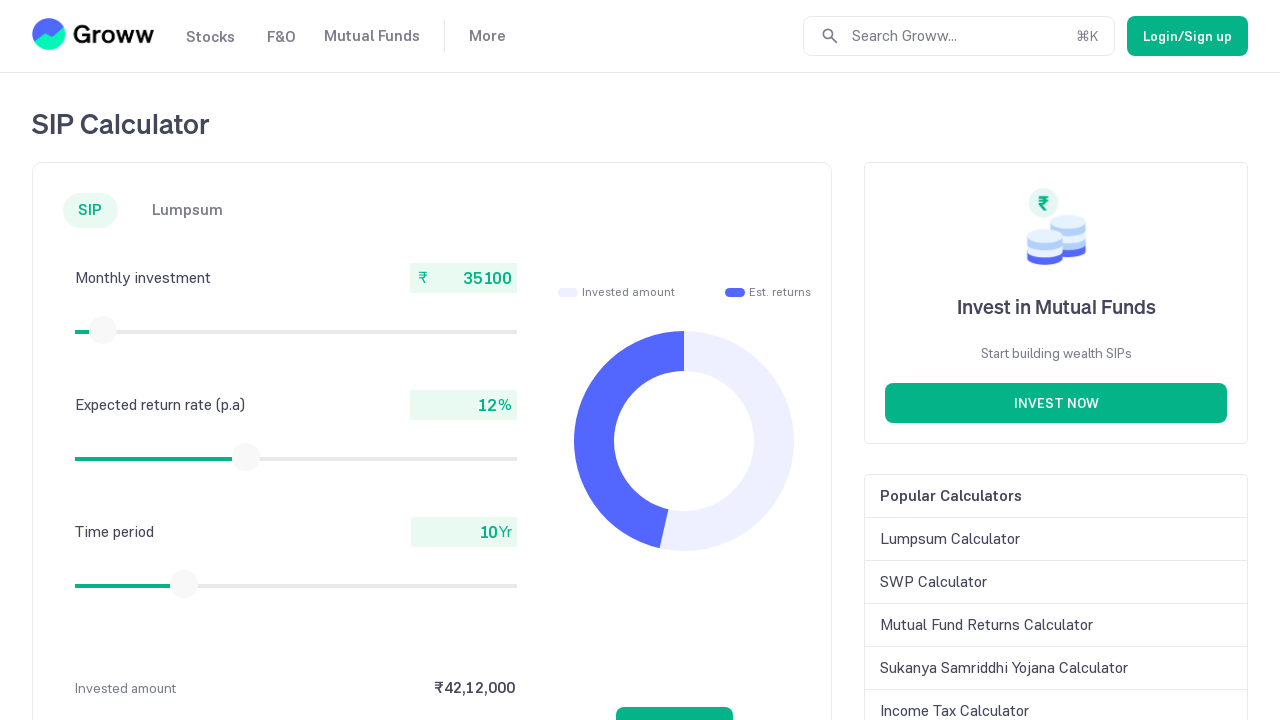

Dragged slider to the right to increase investment amount at (105, 330)
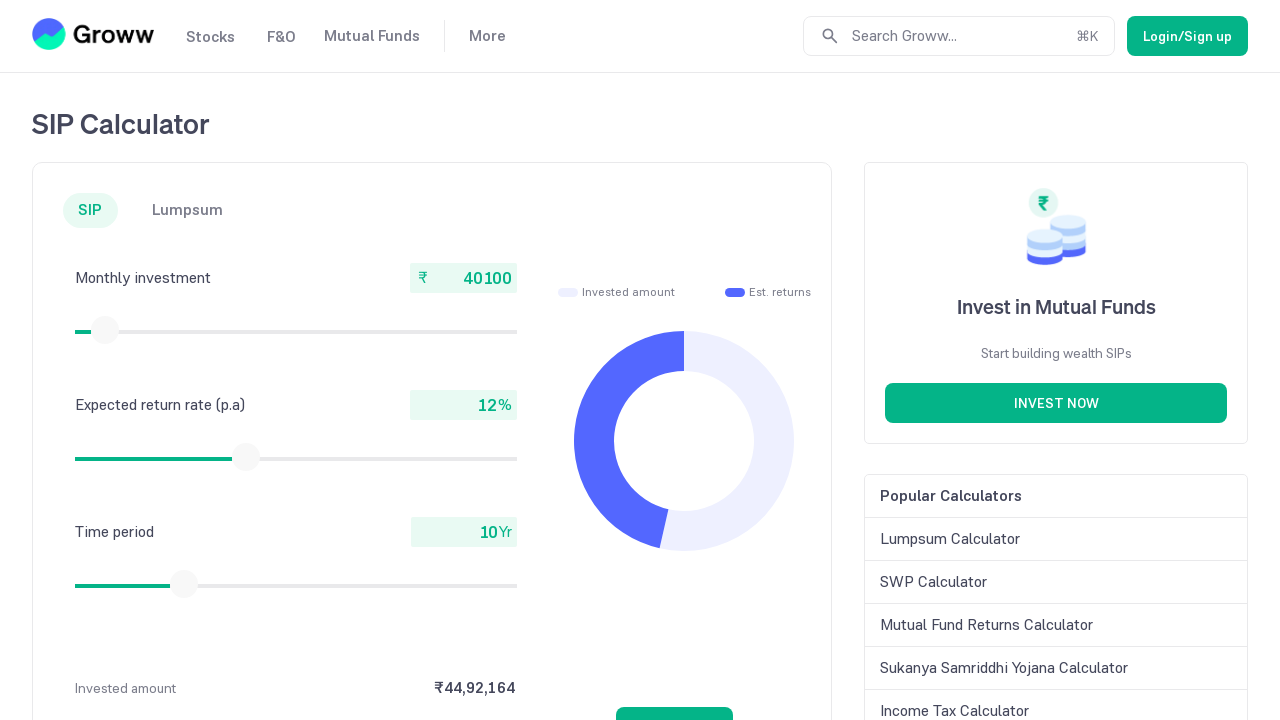

Released mouse button after dragging slider at (105, 330)
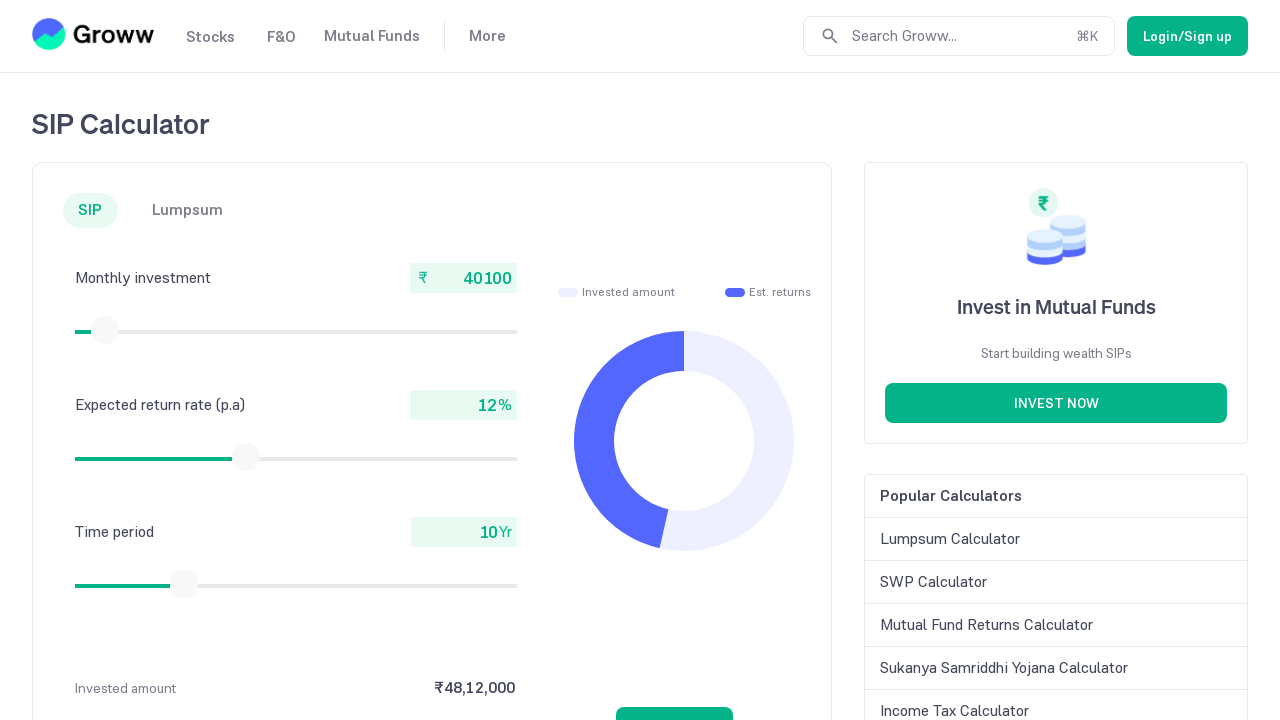

Retrieved current investment amount: 40100
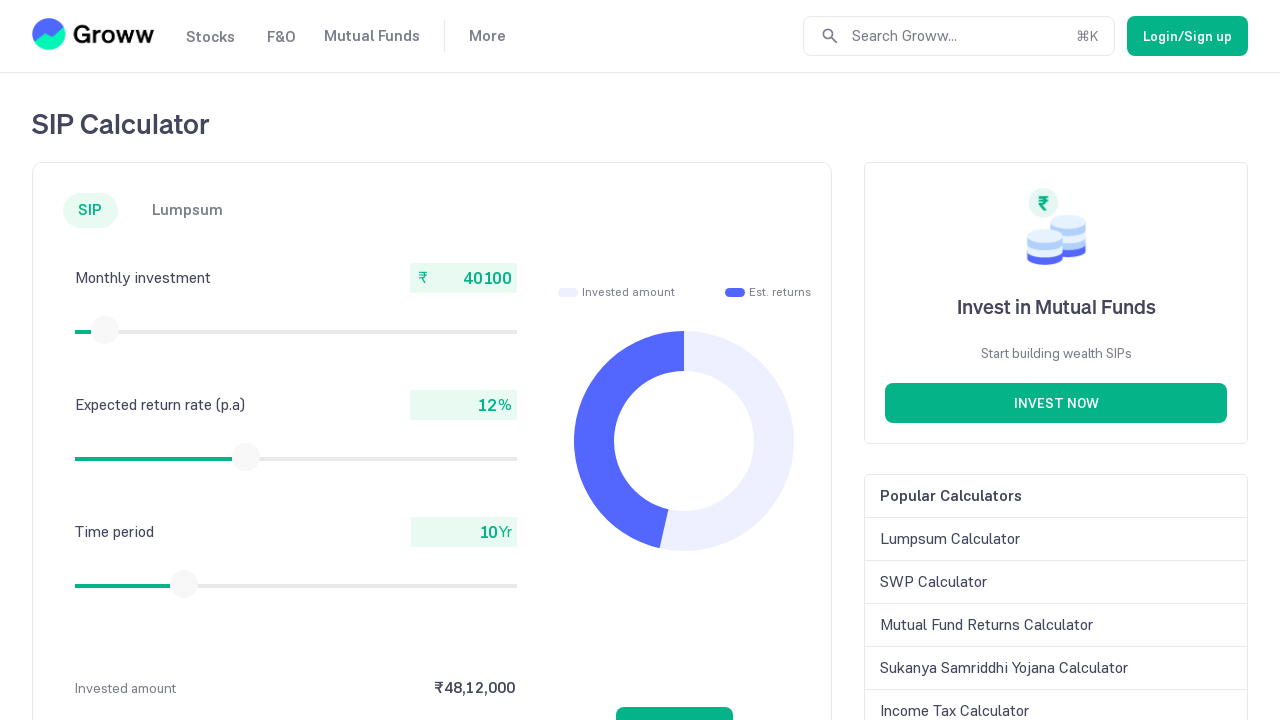

Retrieved slider bounding box coordinates
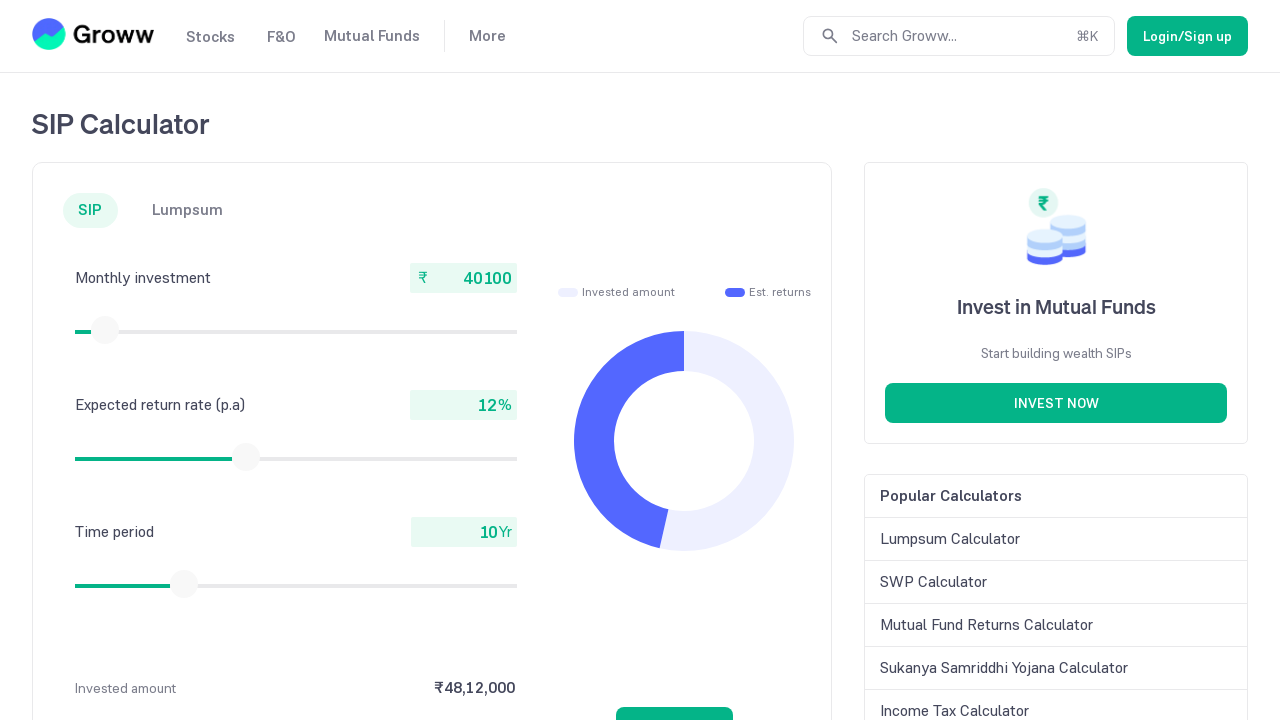

Moved mouse to slider center position at (105, 330)
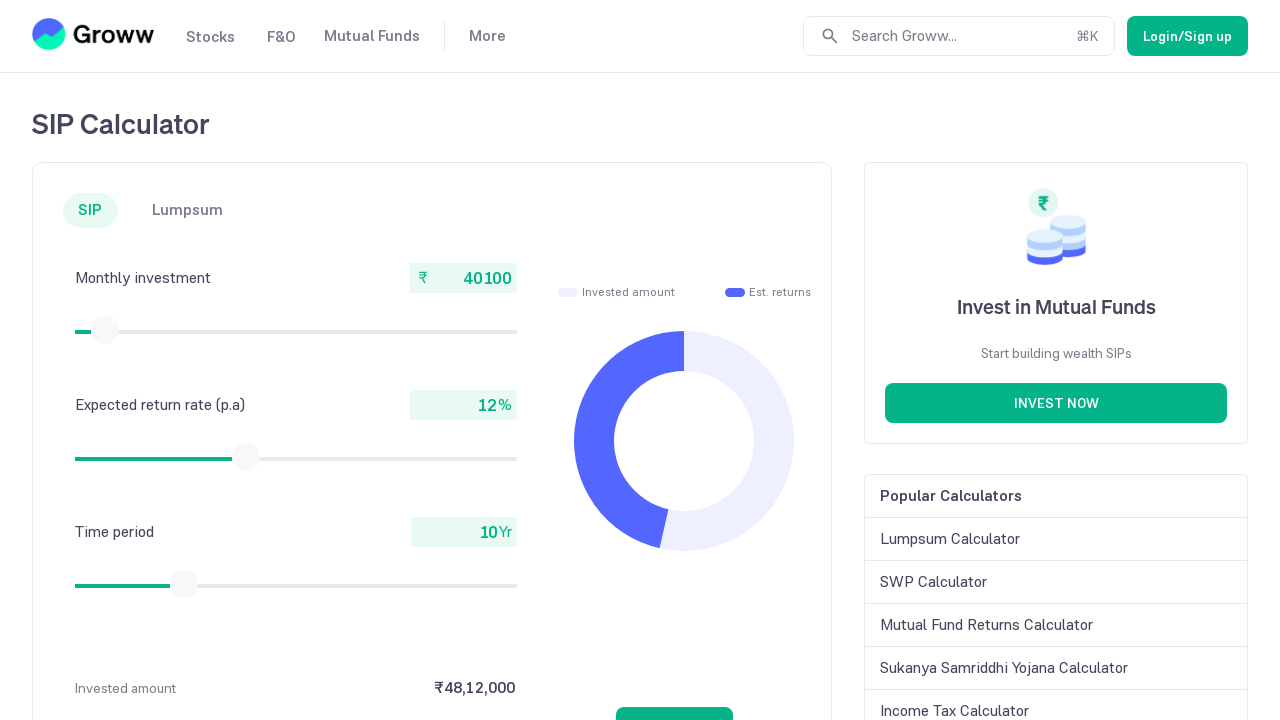

Pressed mouse button down on slider at (105, 330)
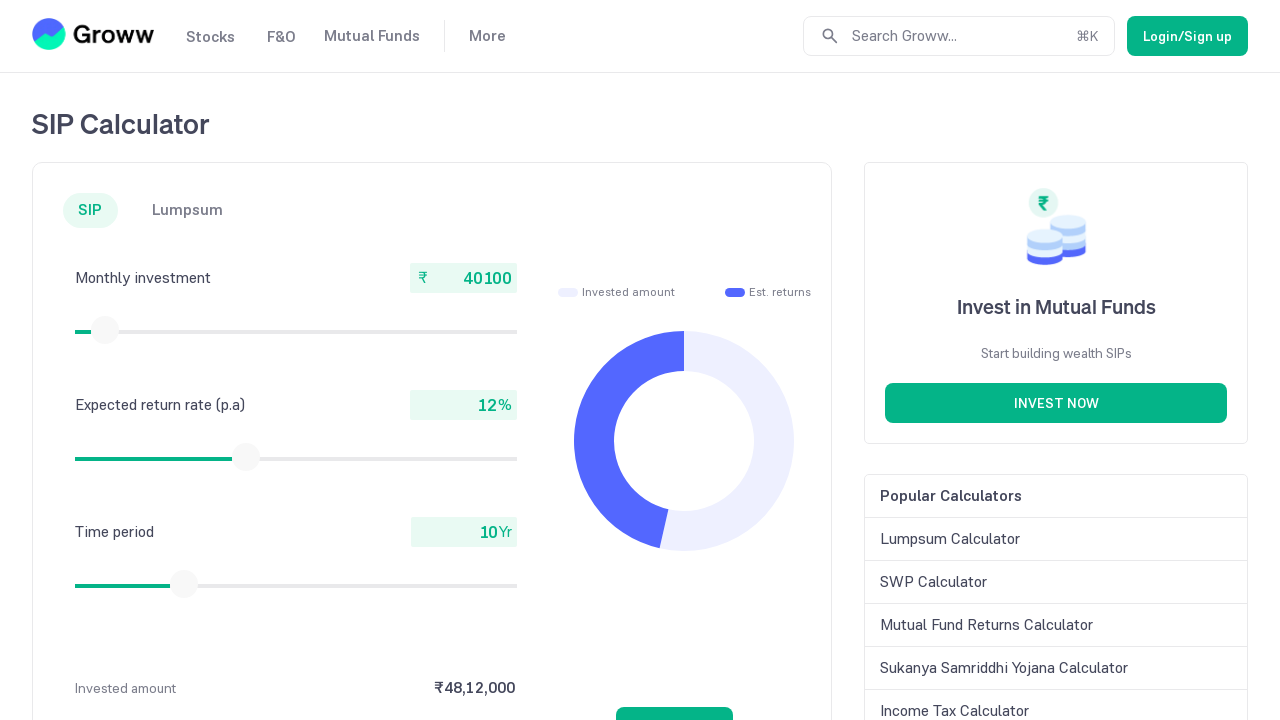

Dragged slider to the right to increase investment amount at (107, 330)
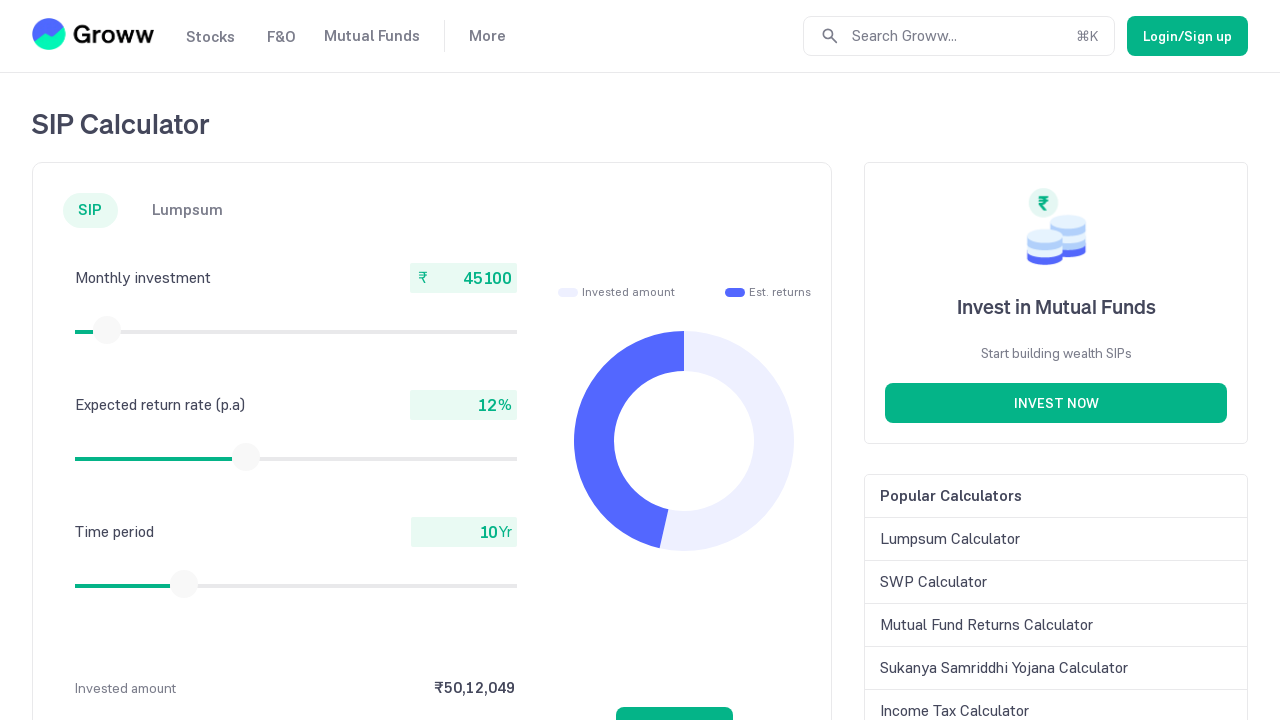

Released mouse button after dragging slider at (107, 330)
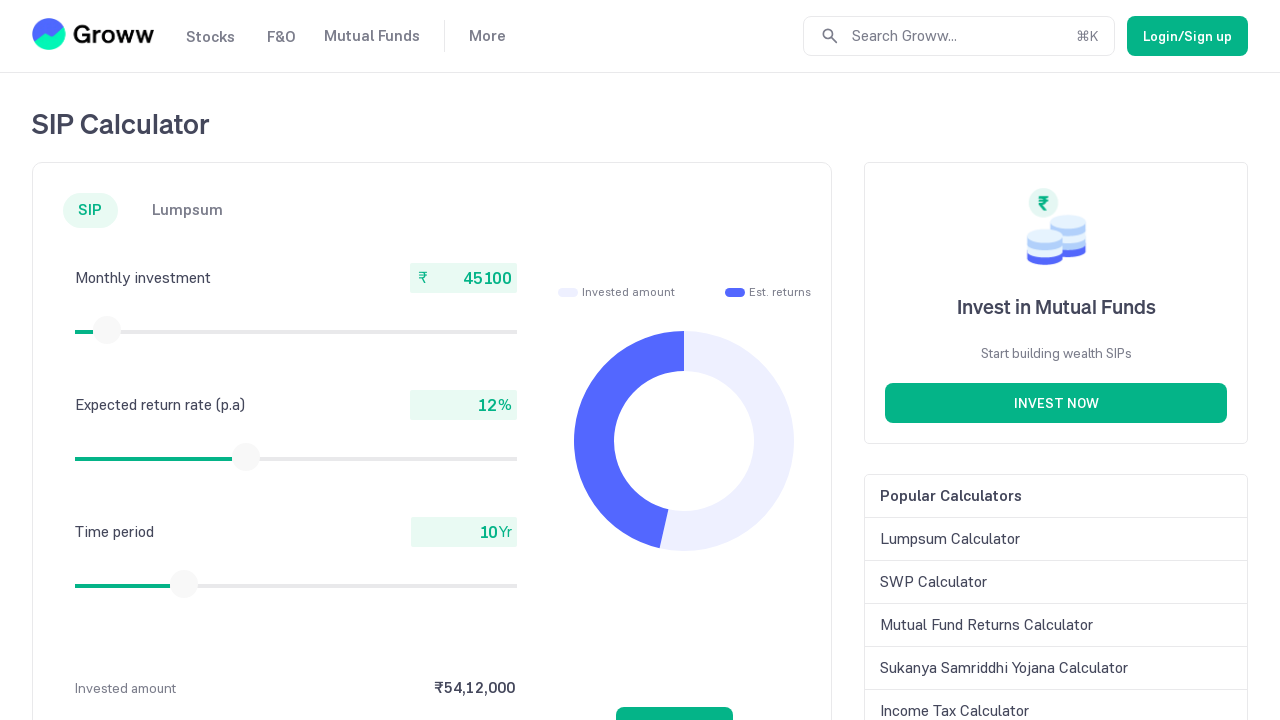

Retrieved current investment amount: 45100
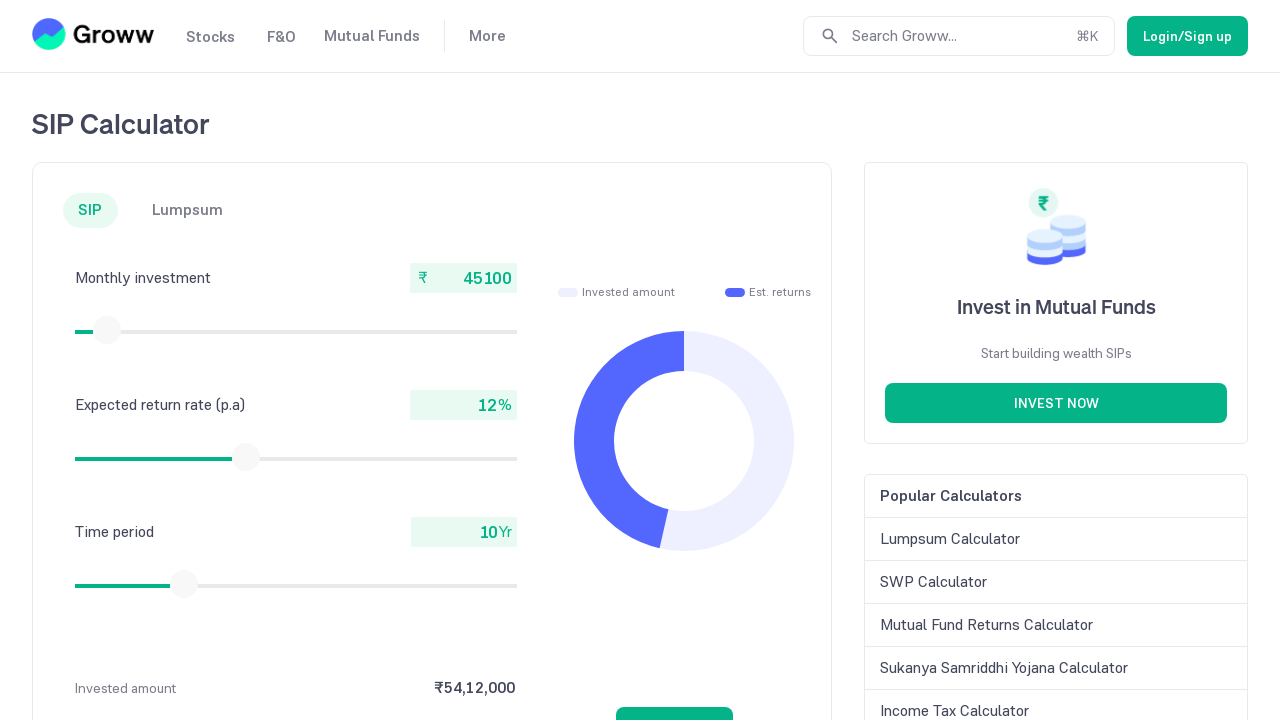

Retrieved slider bounding box coordinates
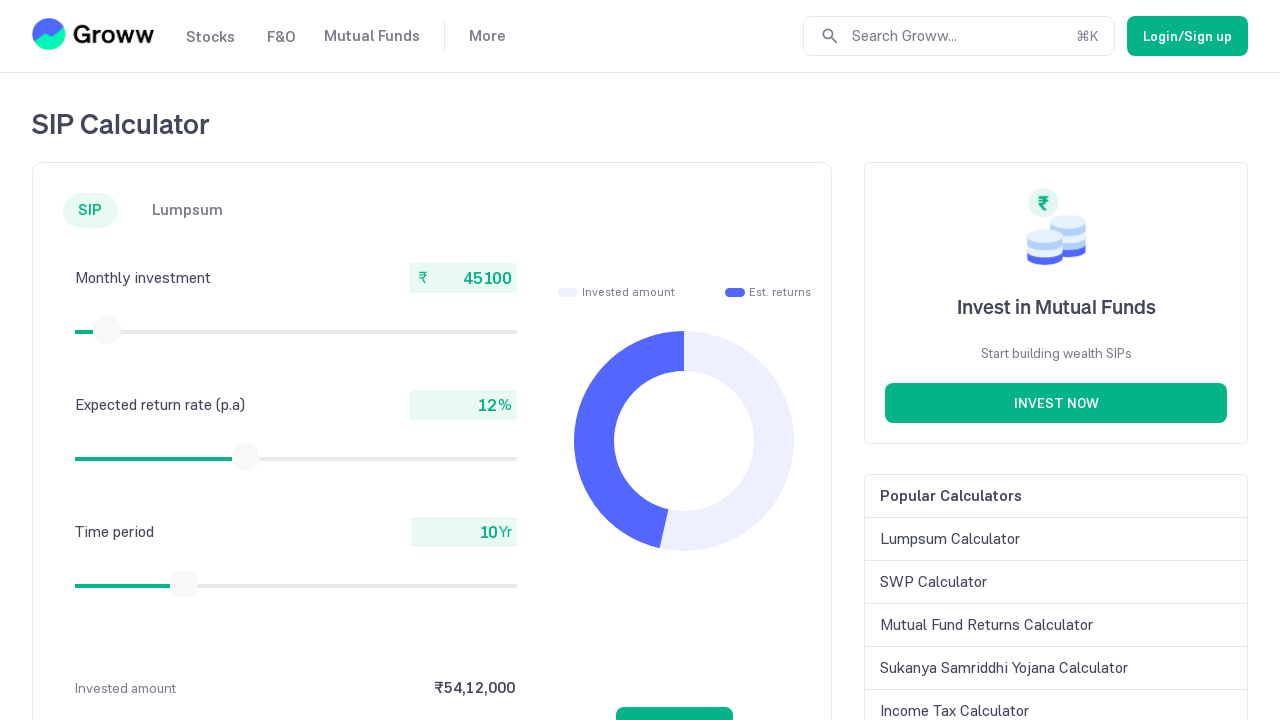

Moved mouse to slider center position at (107, 330)
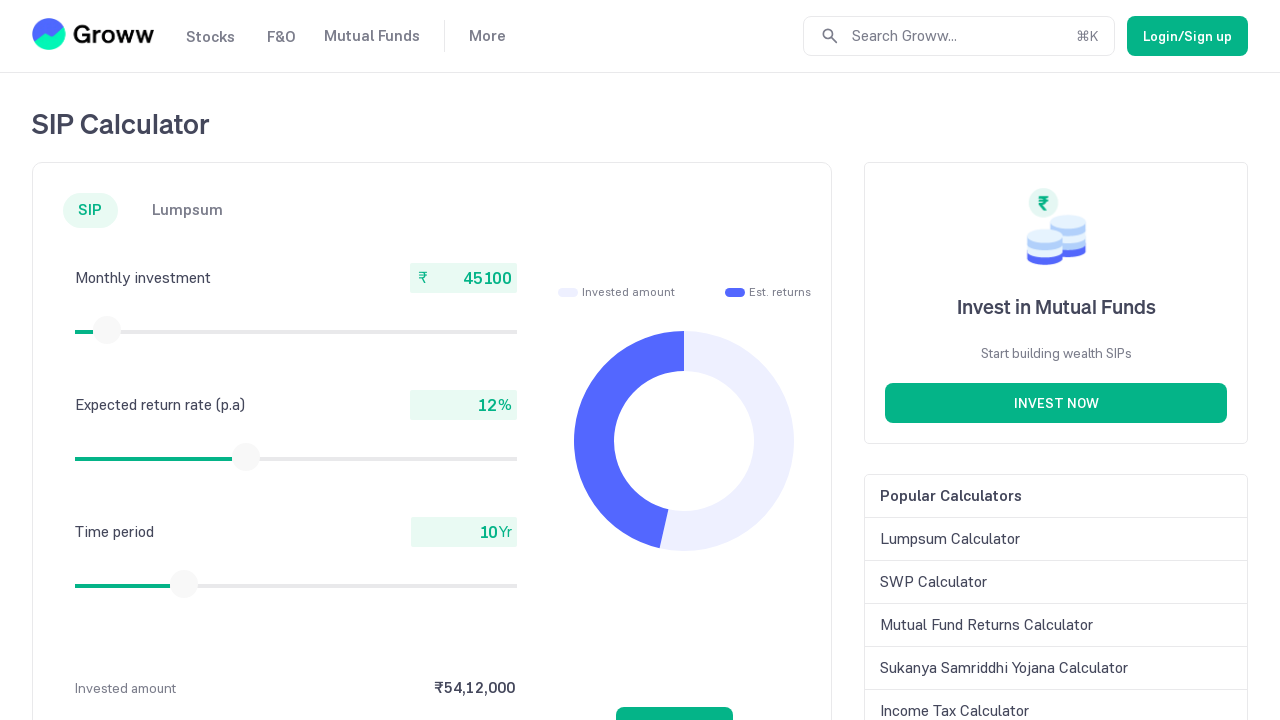

Pressed mouse button down on slider at (107, 330)
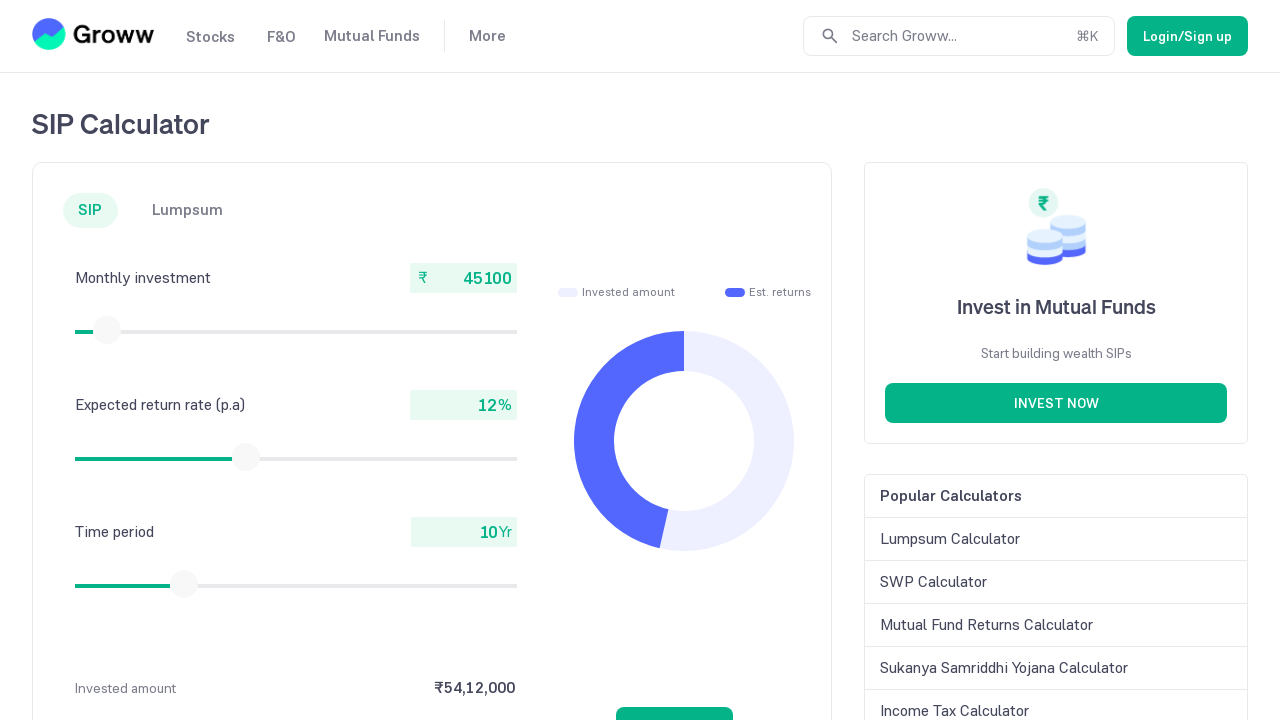

Dragged slider to the right to increase investment amount at (109, 330)
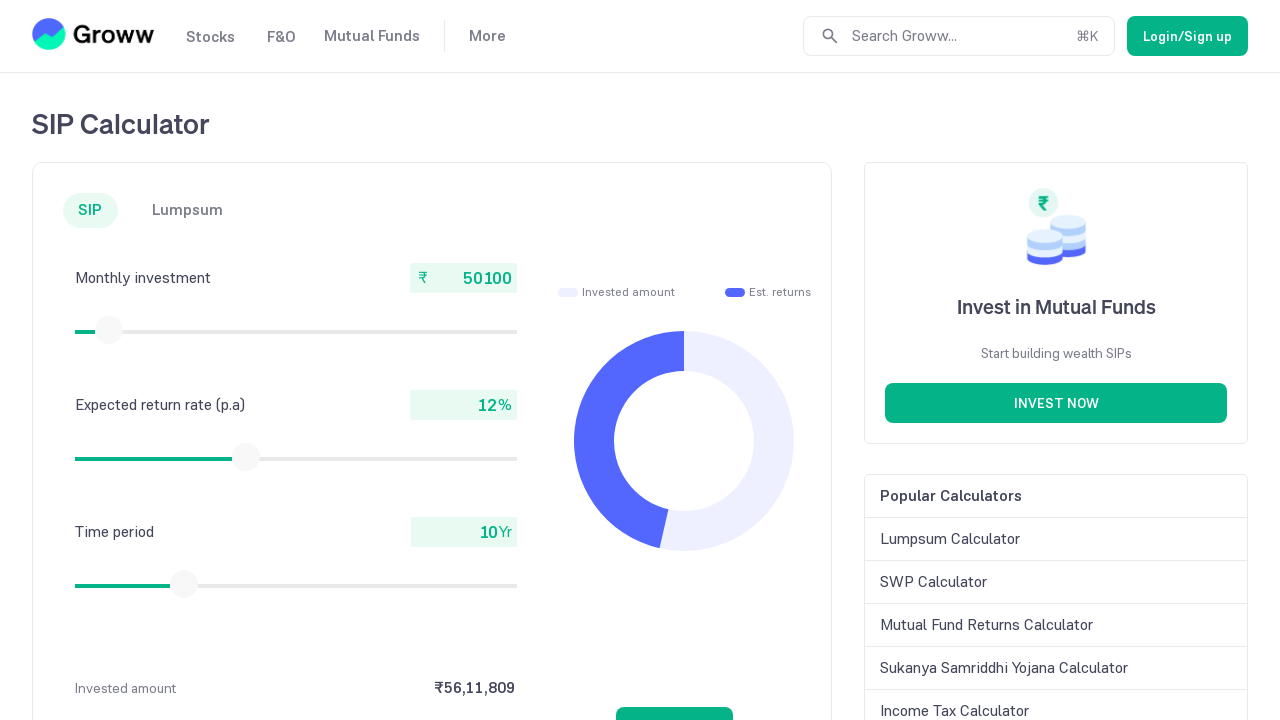

Released mouse button after dragging slider at (109, 330)
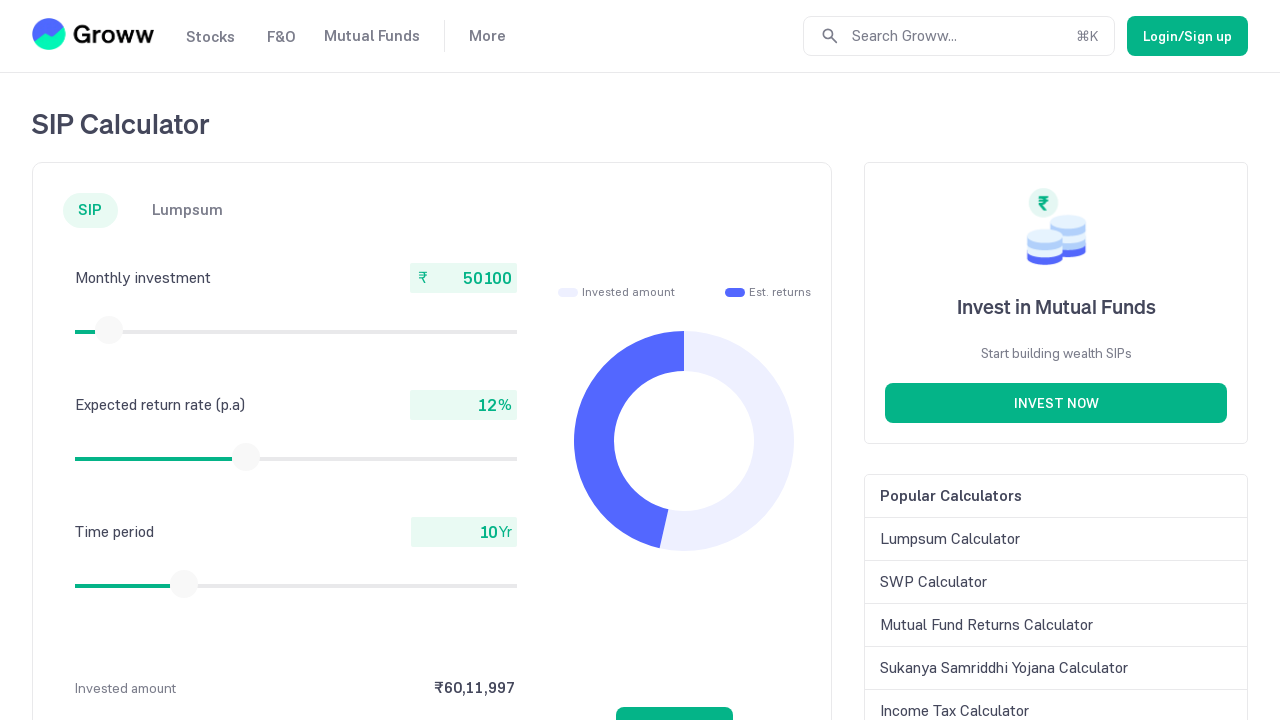

Retrieved current investment amount: 50100
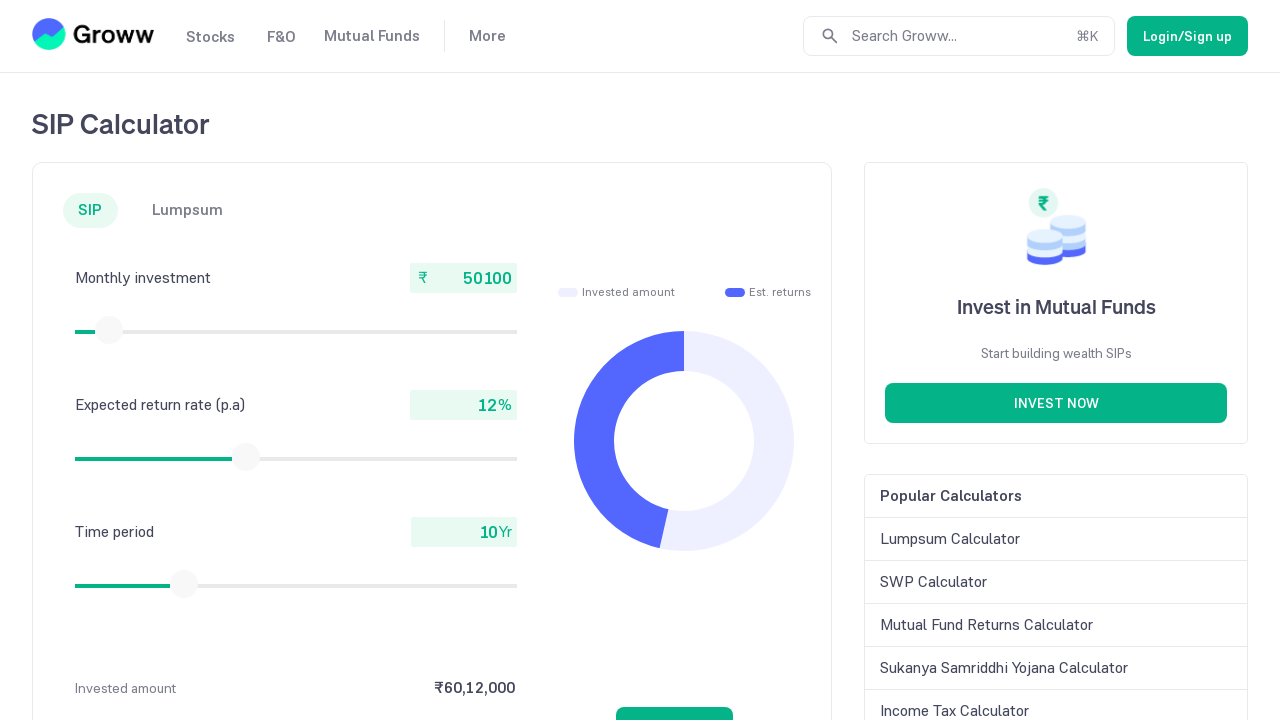

Target investment amount of 50000 reached
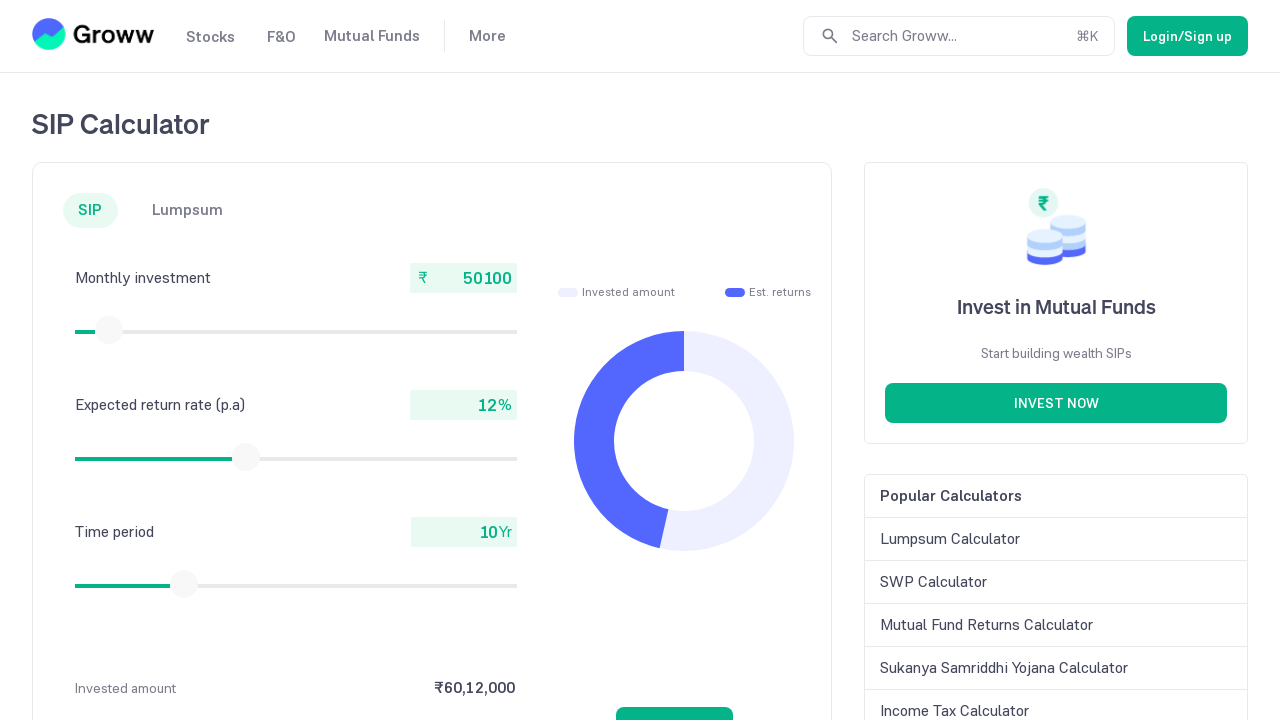

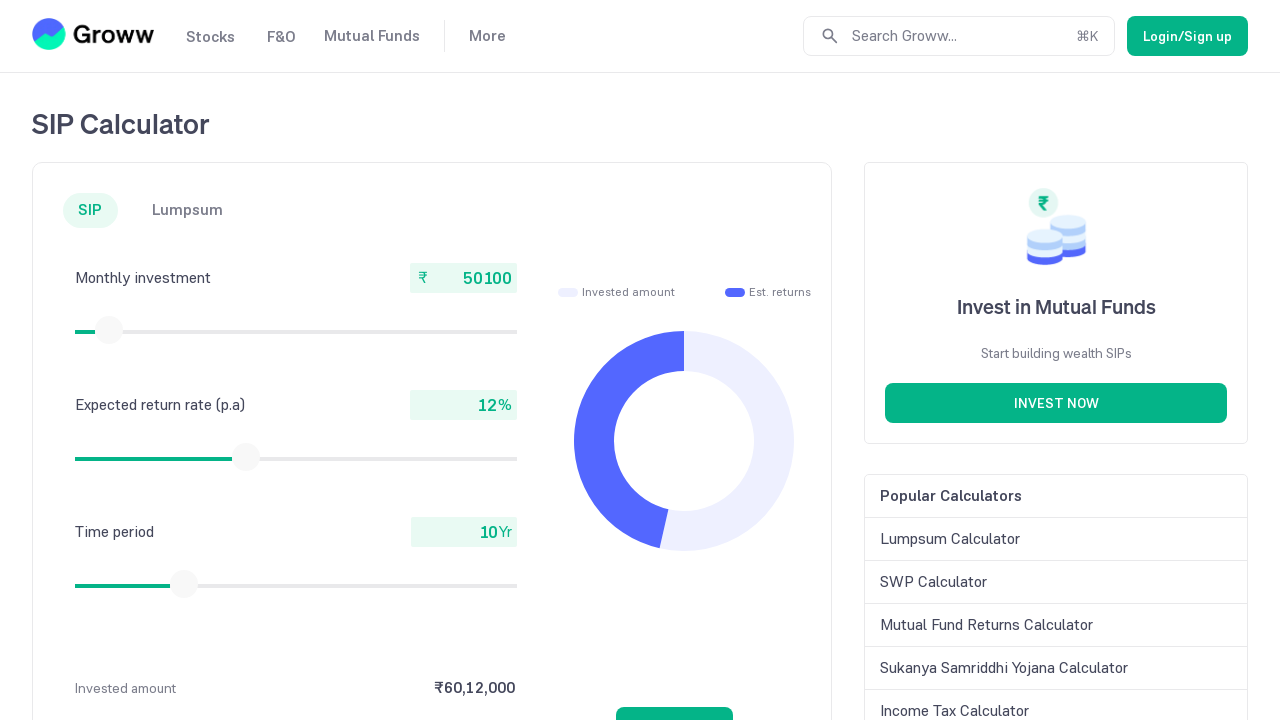